Tests adding a task with special characters and verifies it displays correctly.

Starting URL: https://todomvc.com/examples/react/dist

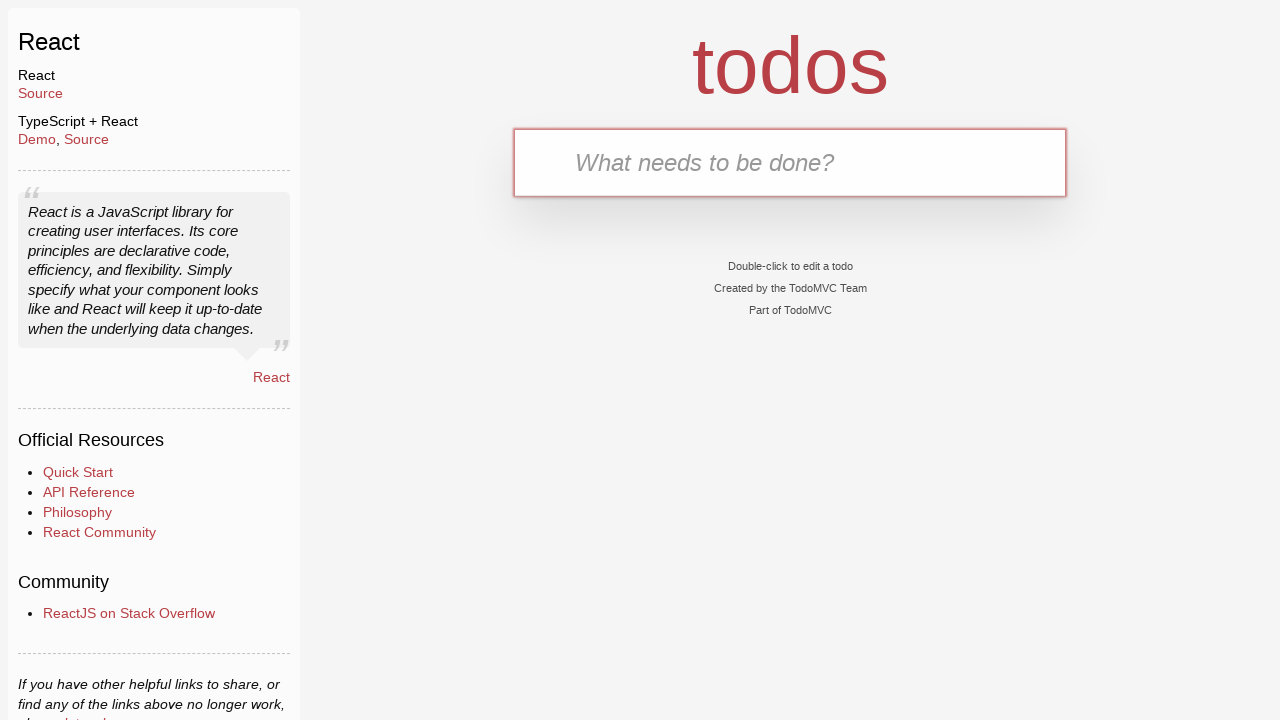

Filled task input field with special characters 'Special !@#$%^*()' on internal:attr=[placeholder="What needs to be done?"i]
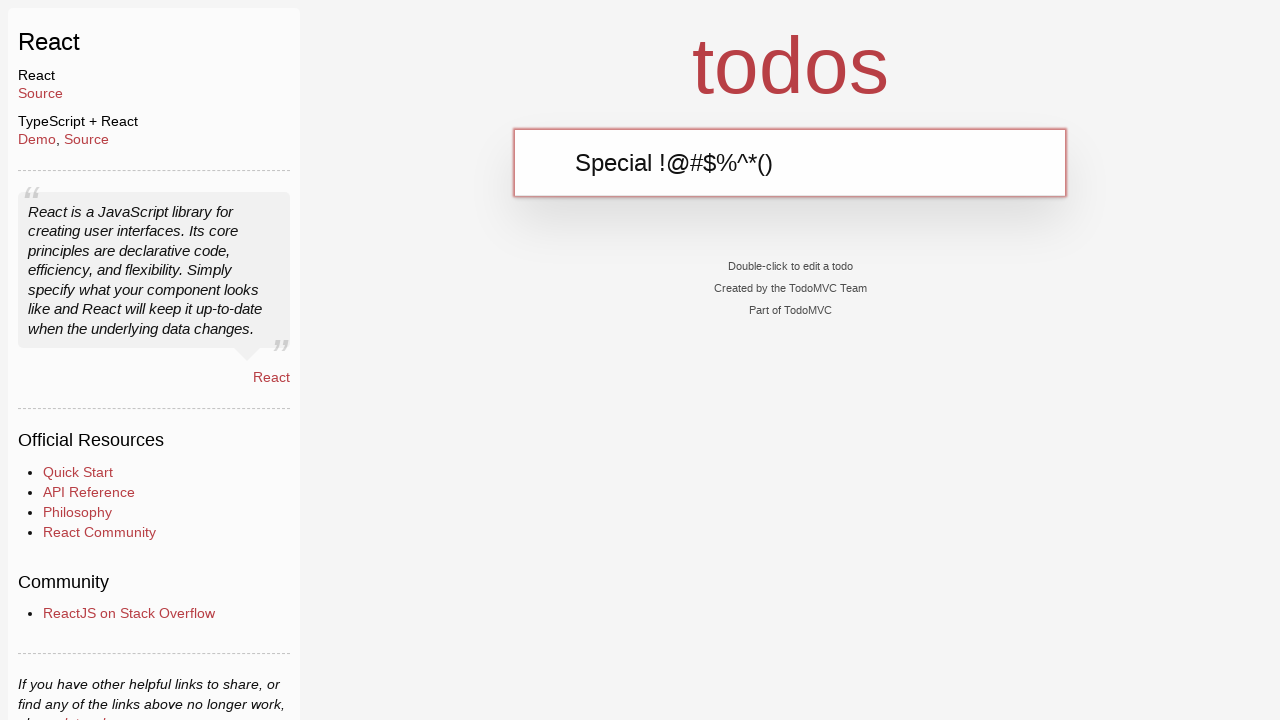

Pressed Enter to add task with special characters on internal:attr=[placeholder="What needs to be done?"i]
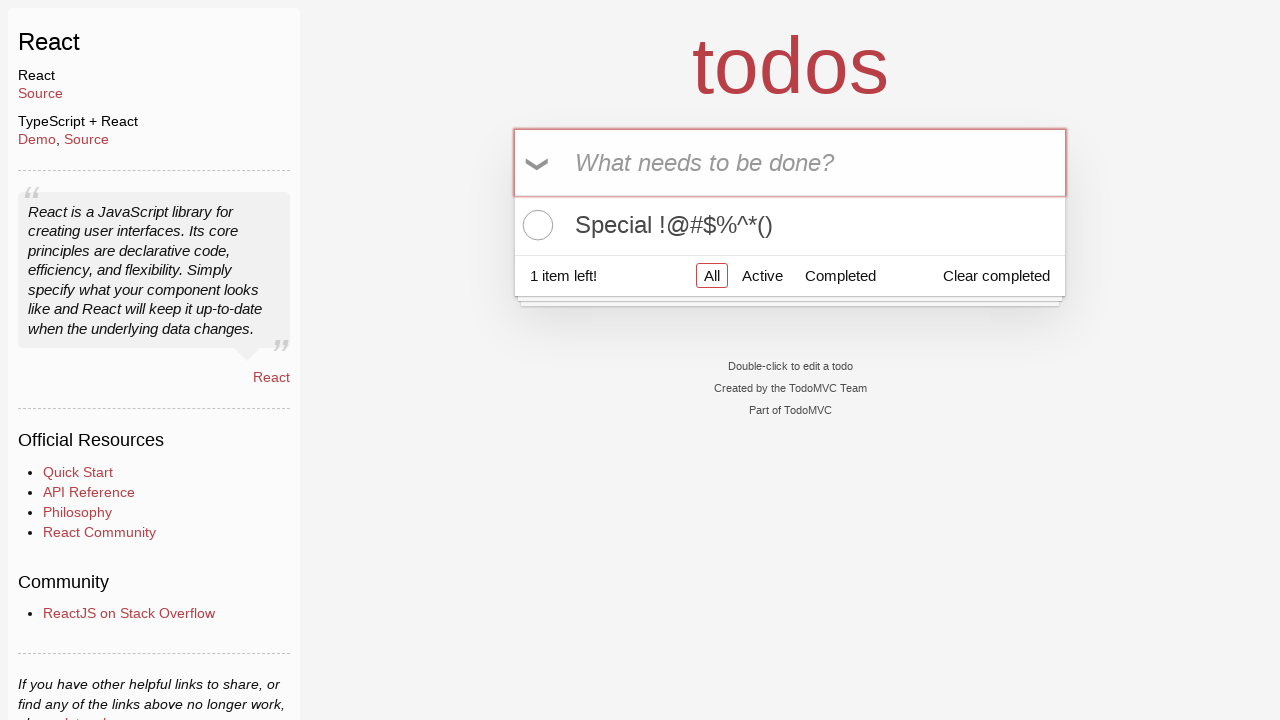

Verified task with special characters 'Special !@#$%^*()' is displayed
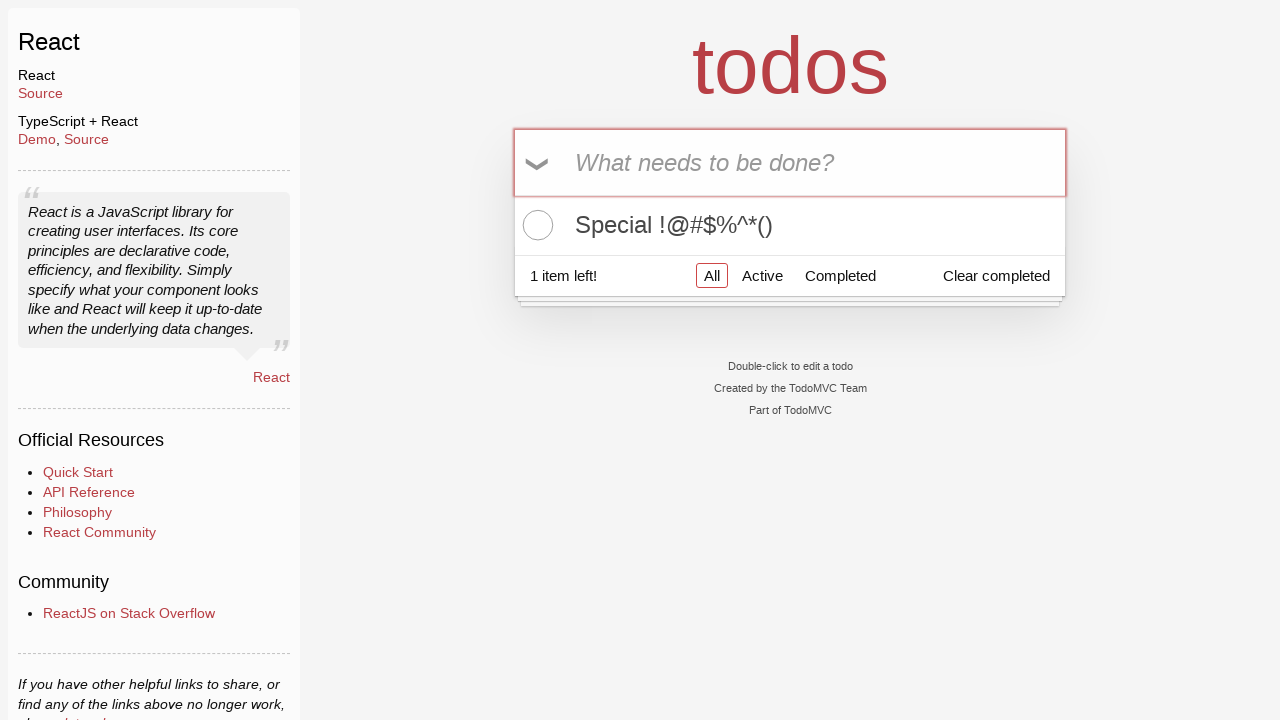

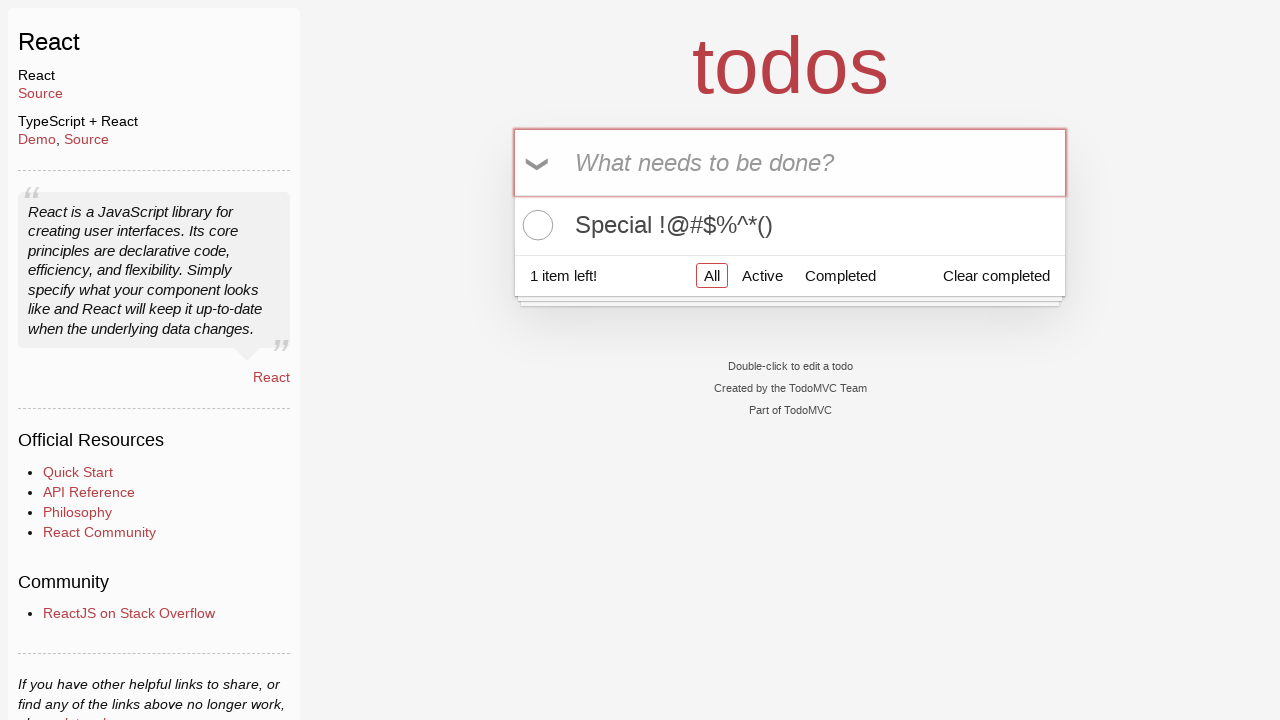